Tests that the cellphones.com.vn homepage loads successfully by navigating to the URL and verifying the page loads

Starting URL: https://cellphones.com.vn/

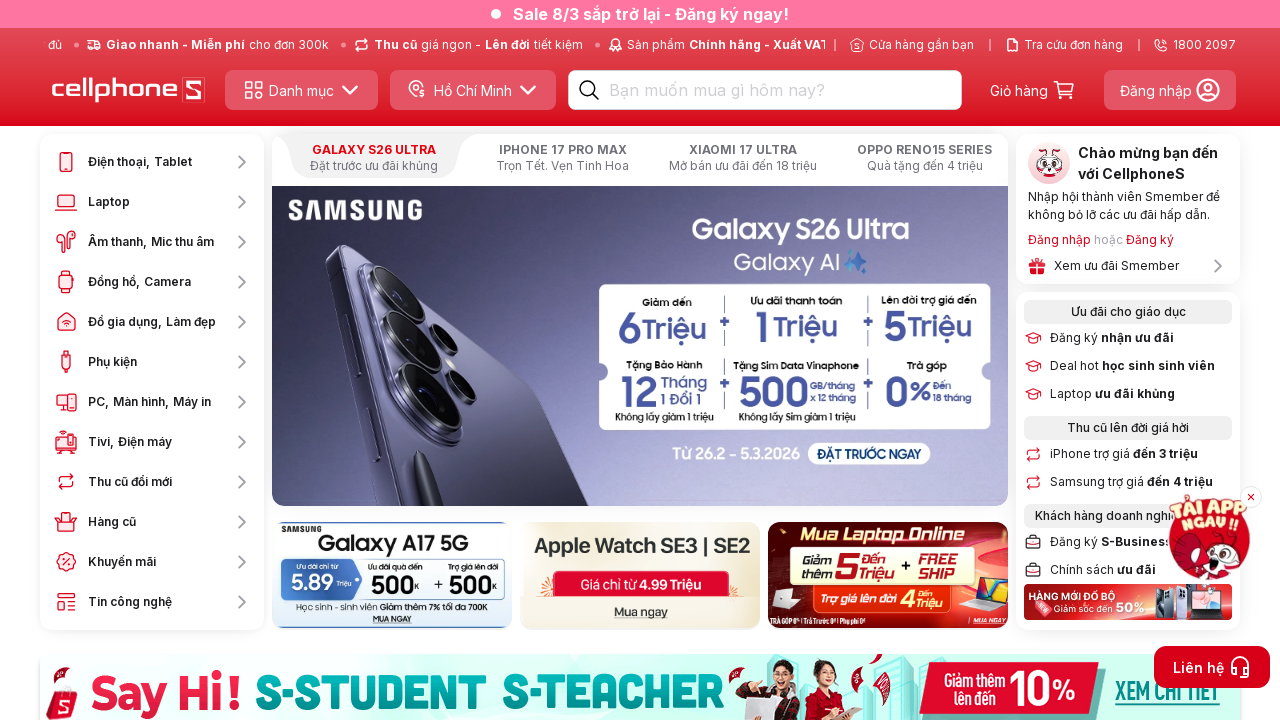

Waited for DOM content to load on cellphones.com.vn homepage
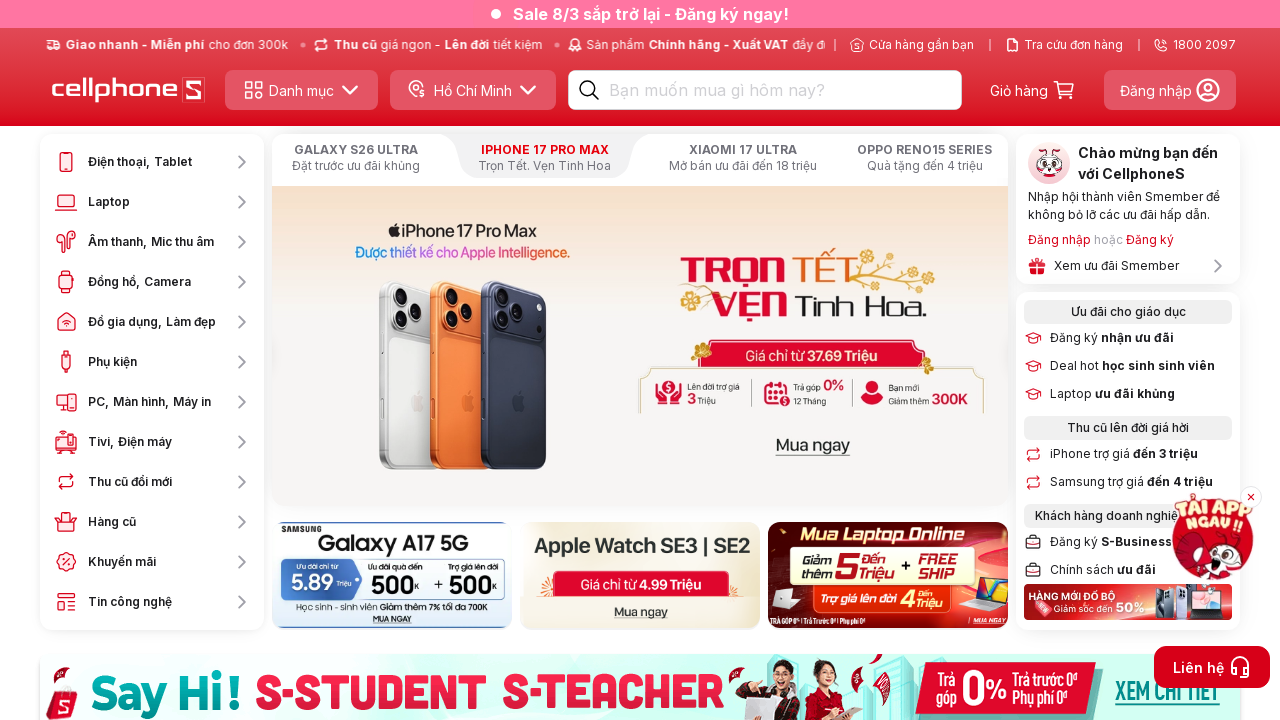

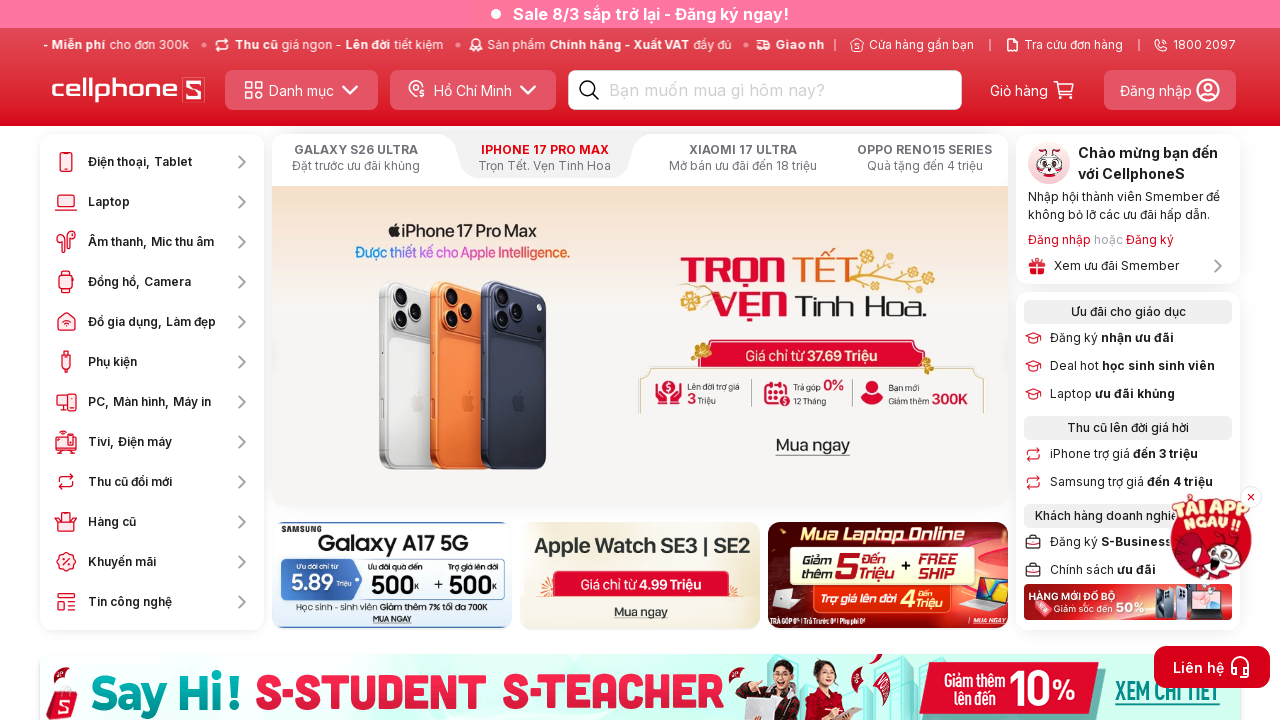